Tests login form validation by submitting an empty username with a password, verifying the appropriate error message is displayed

Starting URL: https://www.saucedemo.com/

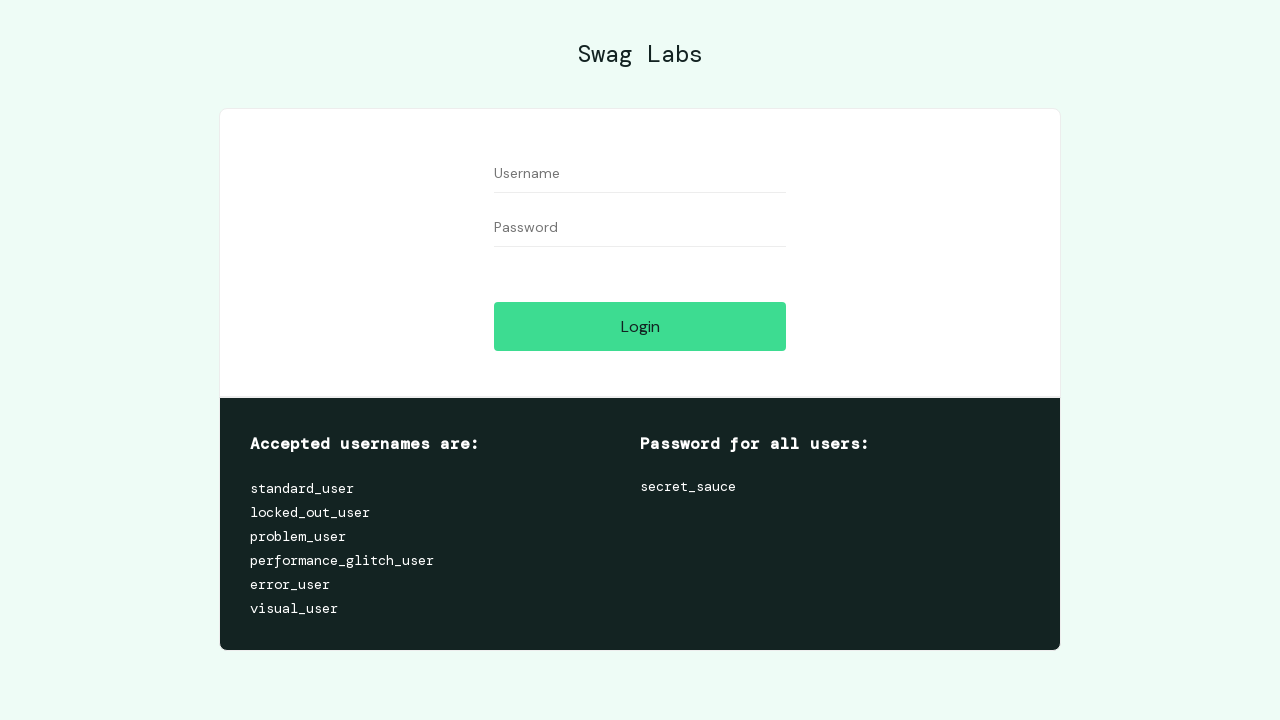

Left username field empty on #user-name
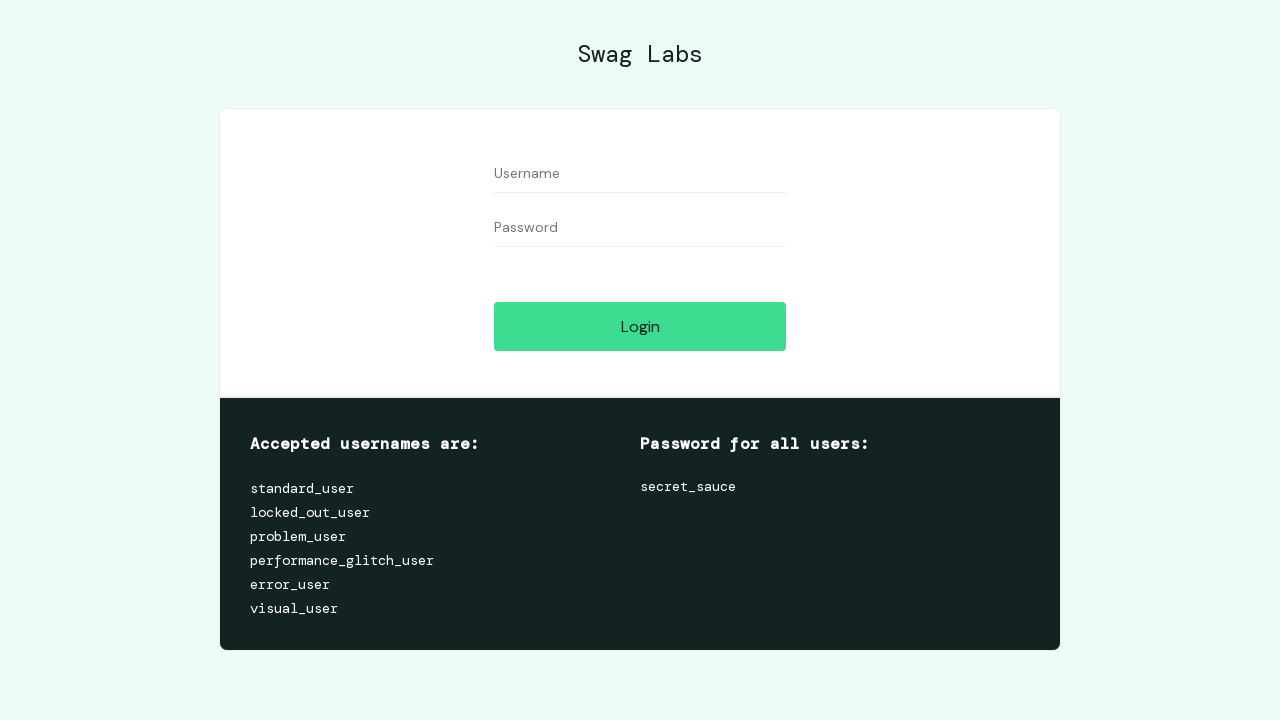

Filled password field with test password on #password
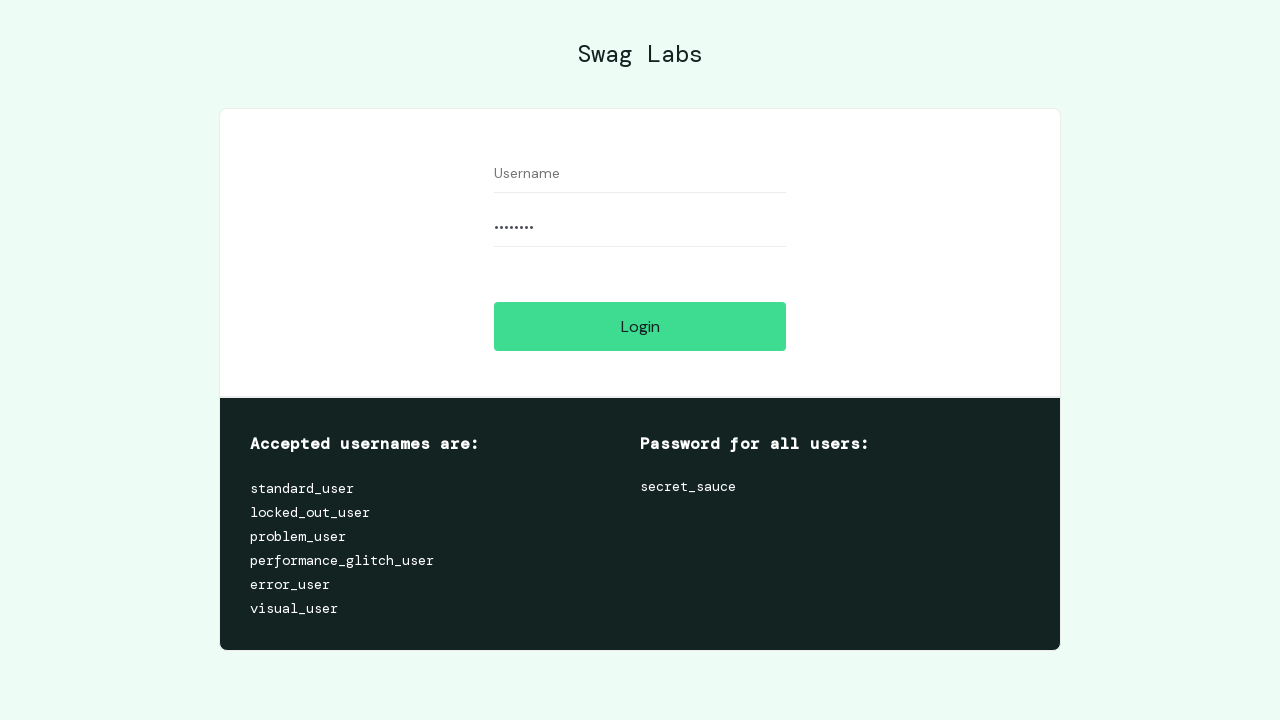

Clicked login button to submit form with empty username at (640, 326) on #login-button
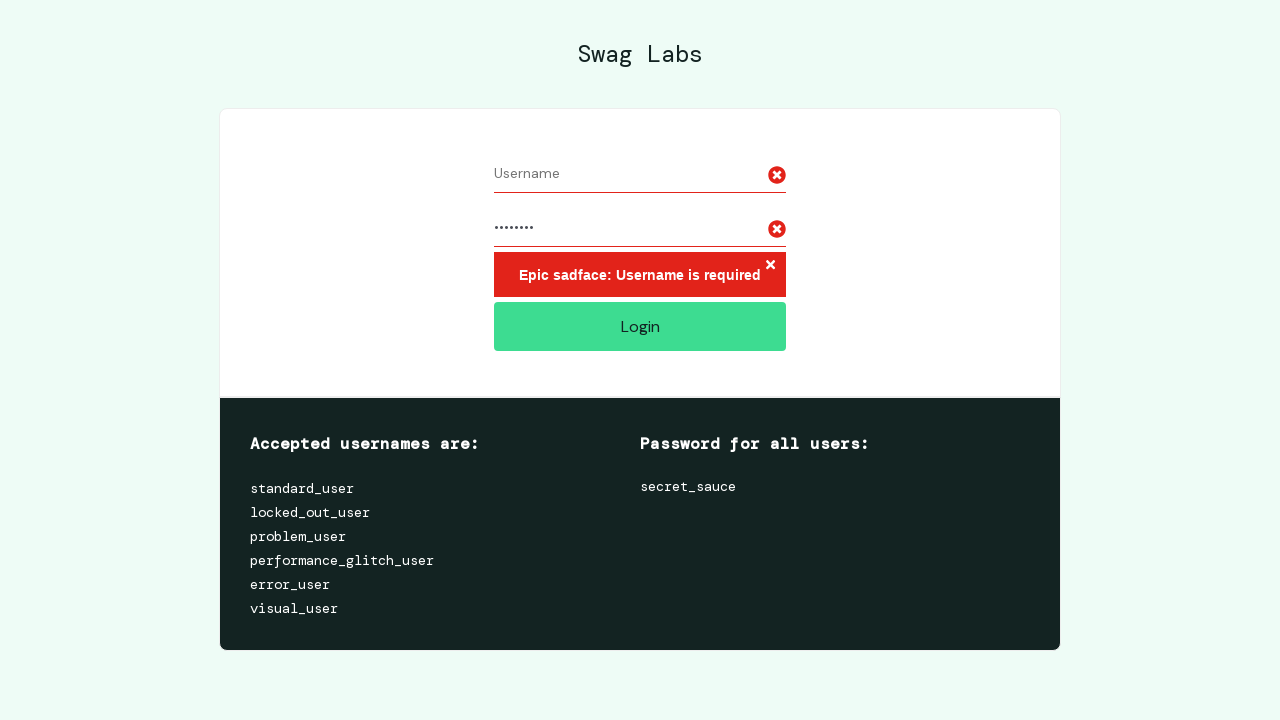

Retrieved error message text from form
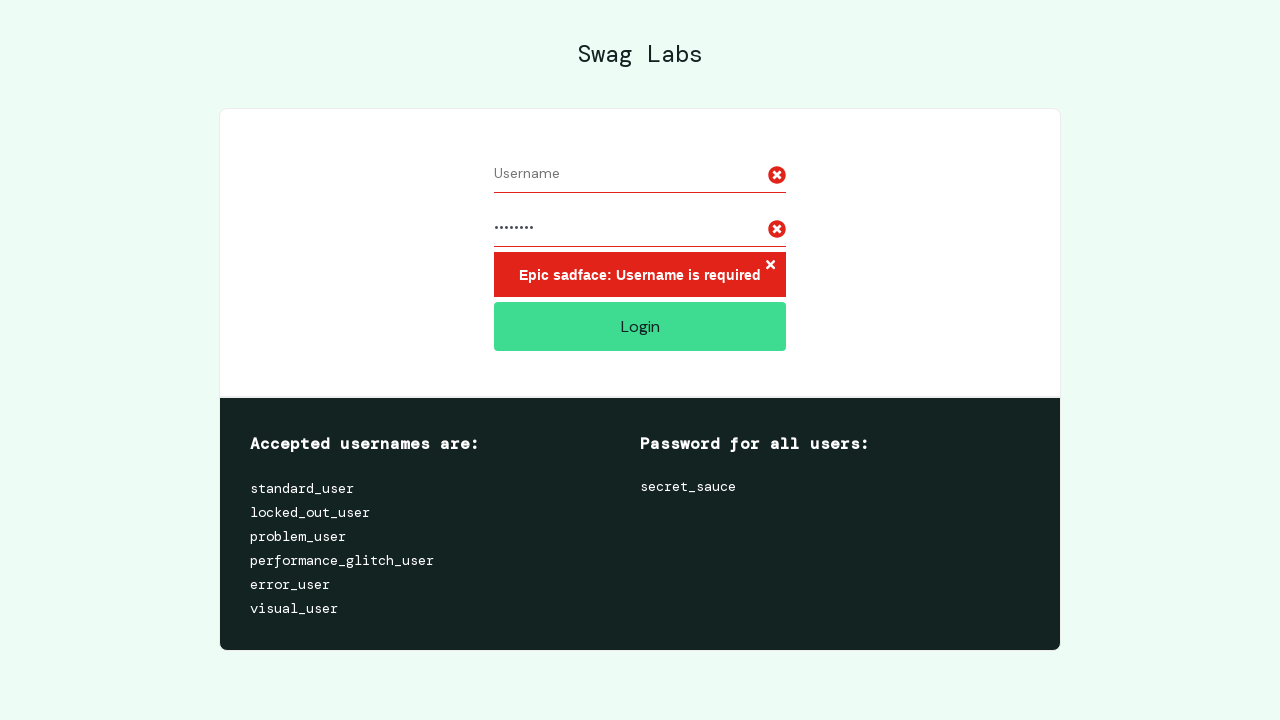

Verified error message displays 'Epic sadface: Username is required'
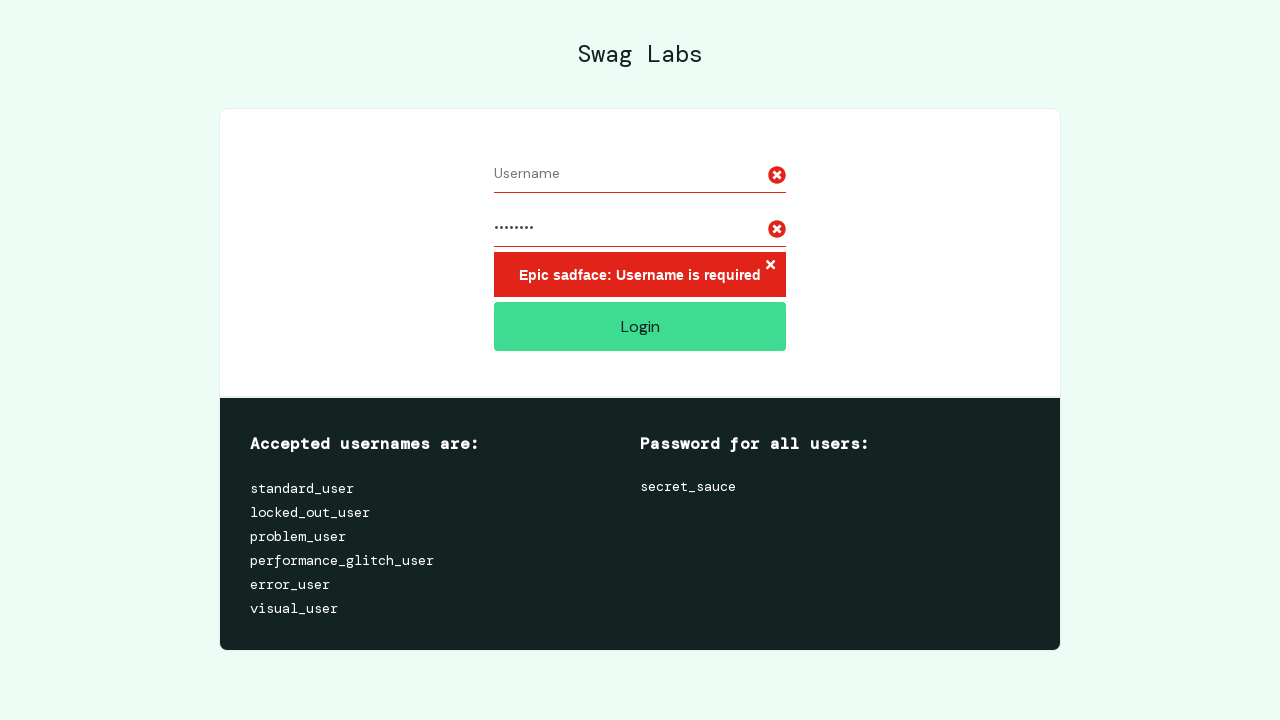

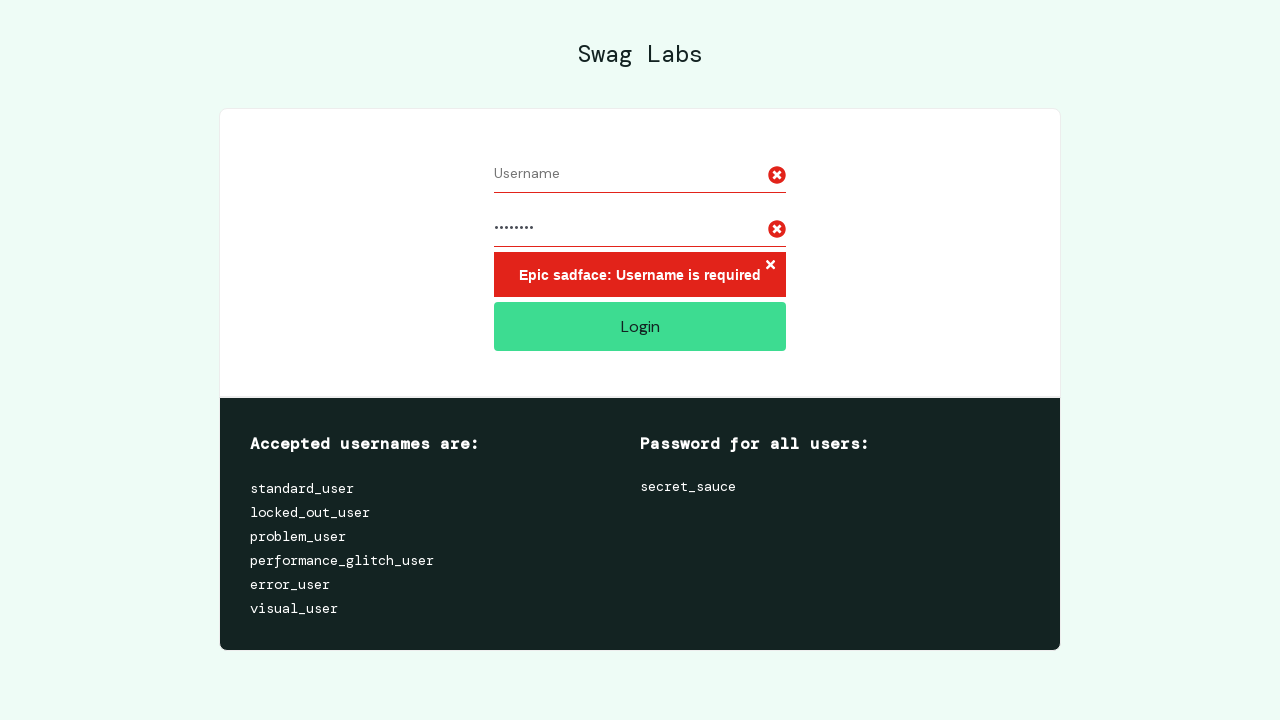